Tests dynamic controls functionality by clicking an Enable button to enable a text input field, then filling the text field with a value and verifying it was entered correctly.

Starting URL: https://the-internet.herokuapp.com/dynamic_controls

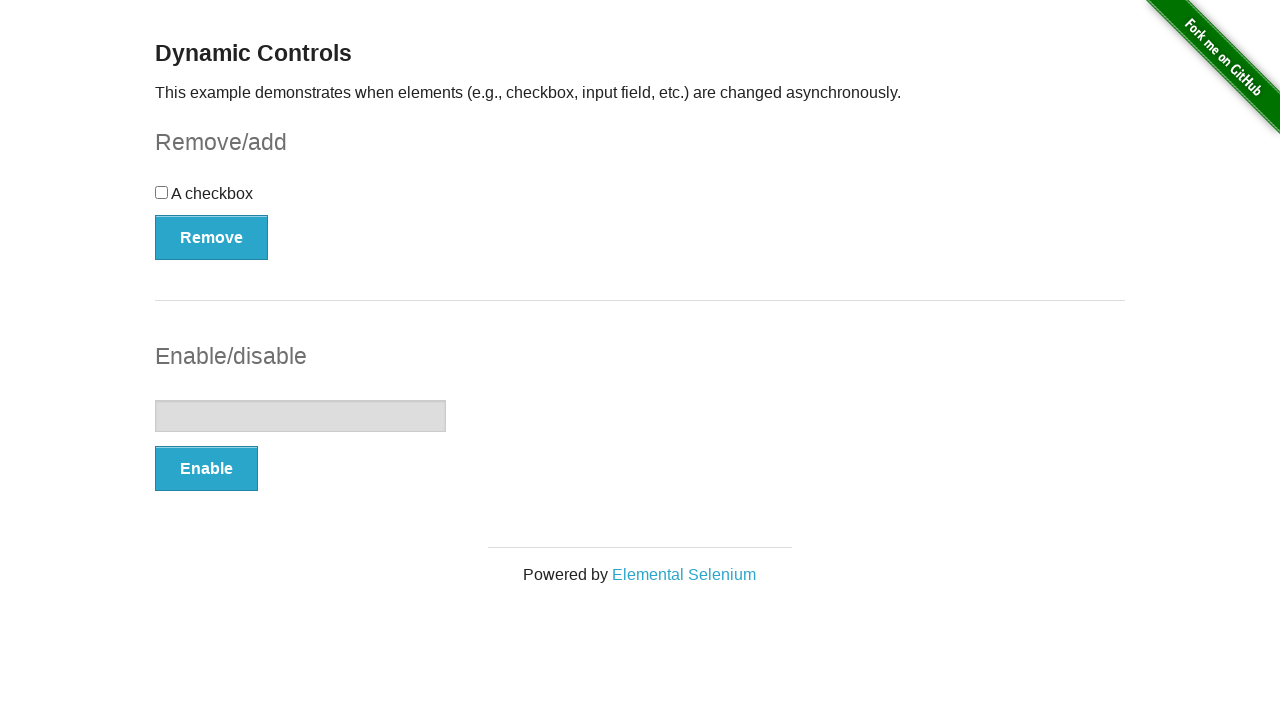

Clicked Enable button to enable text input field at (206, 469) on xpath=//button[text()='Enable']
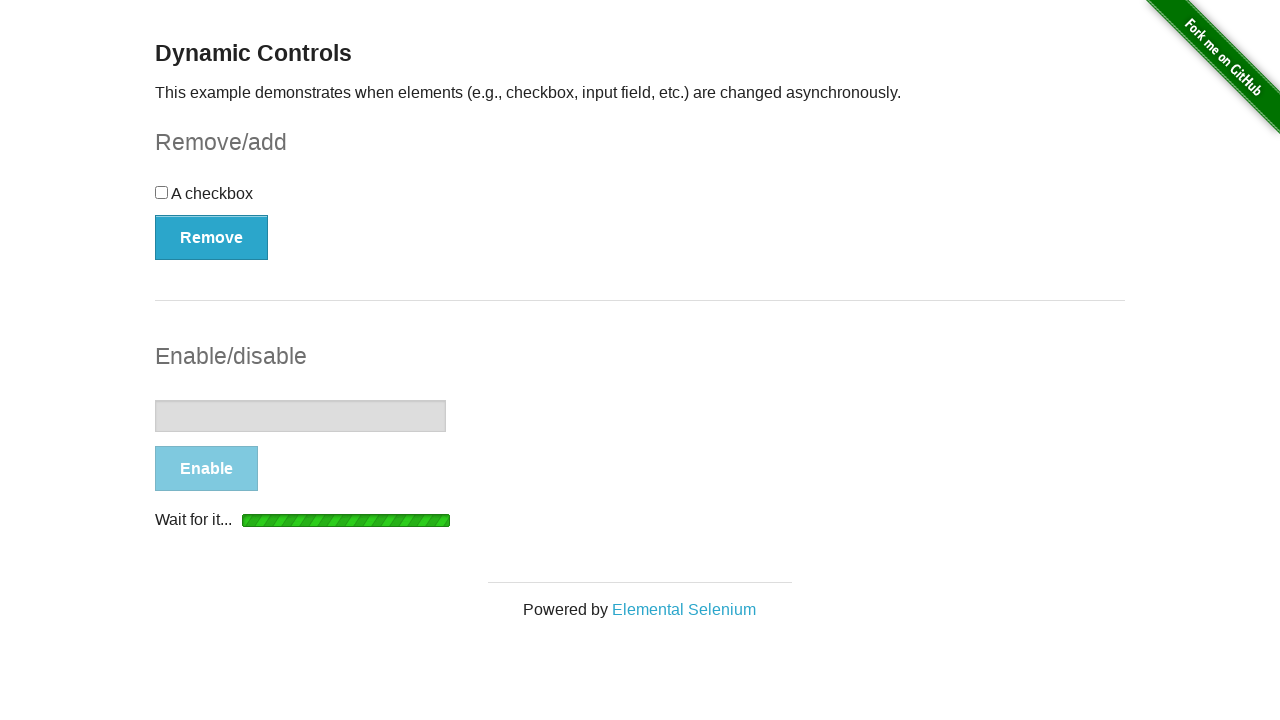

Text input field became visible
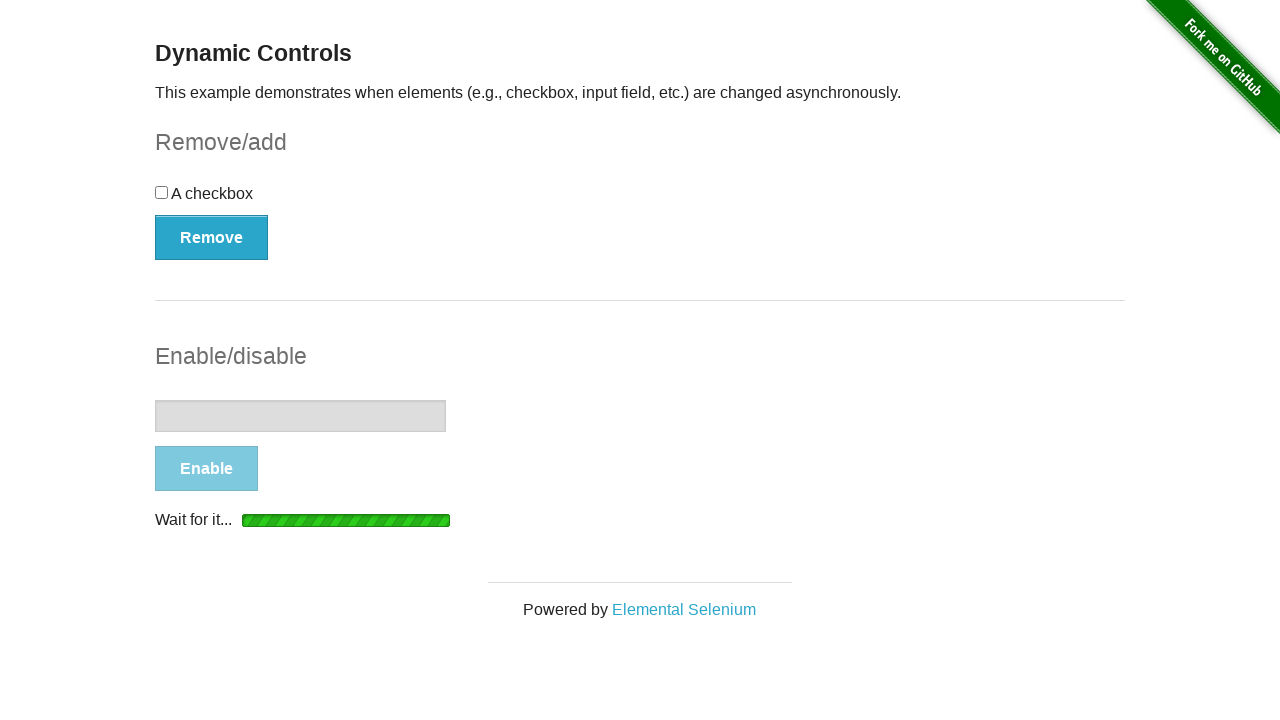

Filled text input field with value '1234569789' on //input[@type='text']
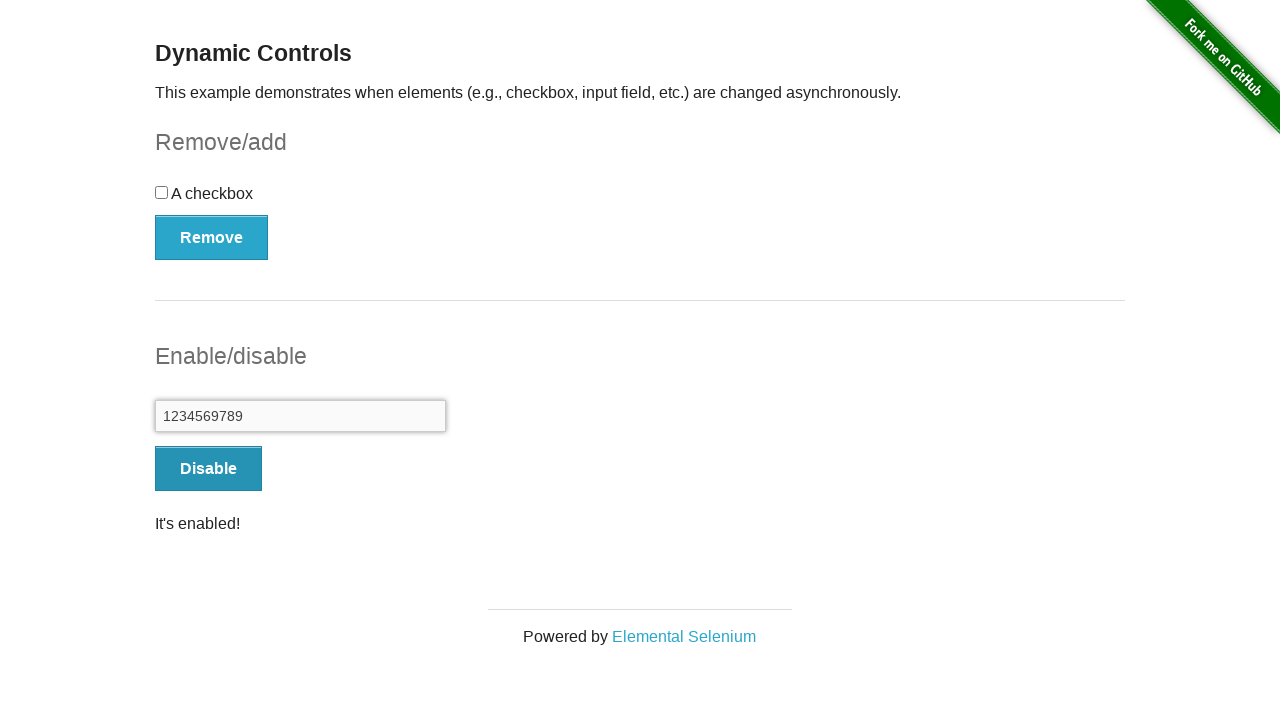

Verified text input field contains expected value '1234569789'
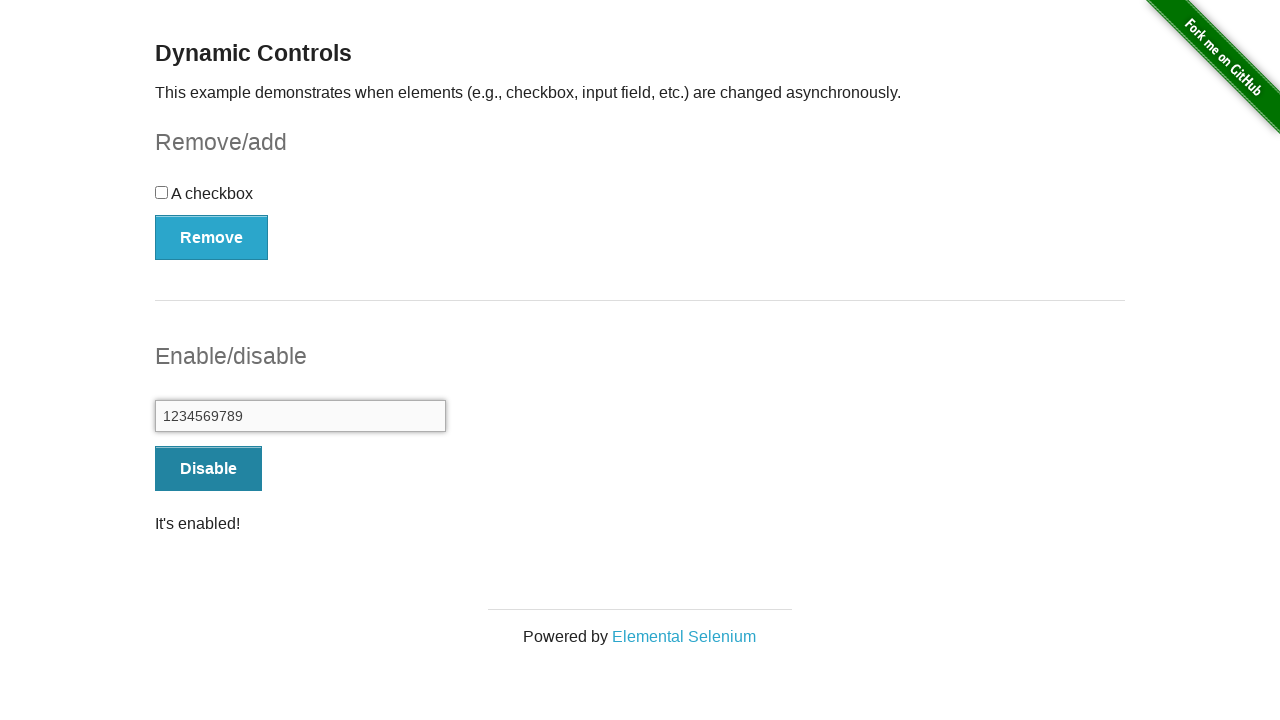

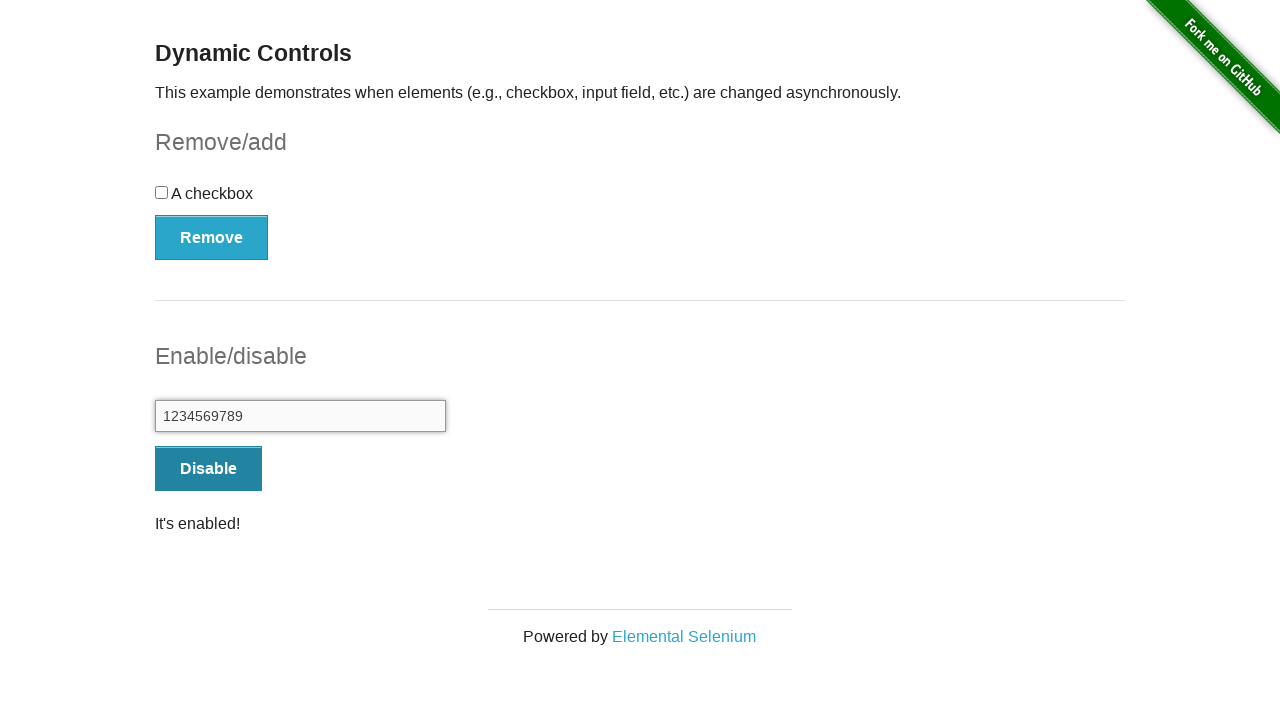